Tests dynamic loading functionality by clicking a start button and waiting for dynamically loaded content to appear

Starting URL: http://the-internet.herokuapp.com/dynamic_loading/2

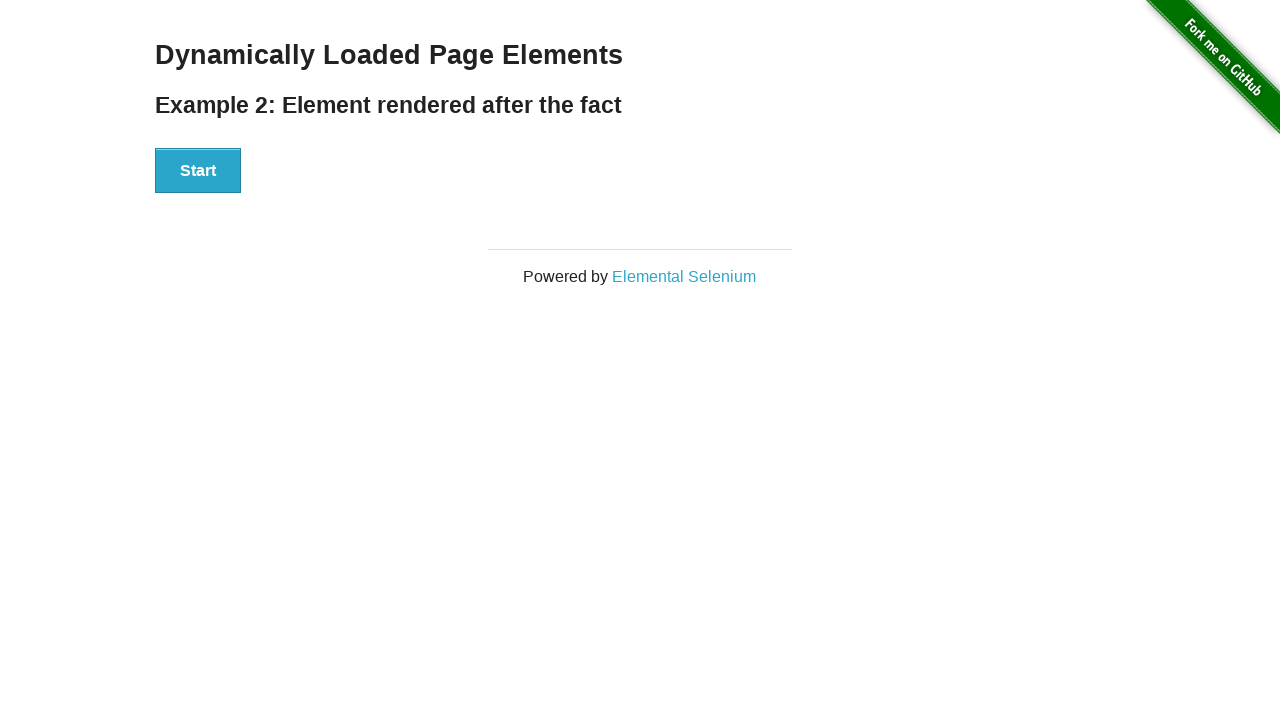

Clicked start button to trigger dynamic loading at (198, 171) on xpath=//div[@id='start']/button
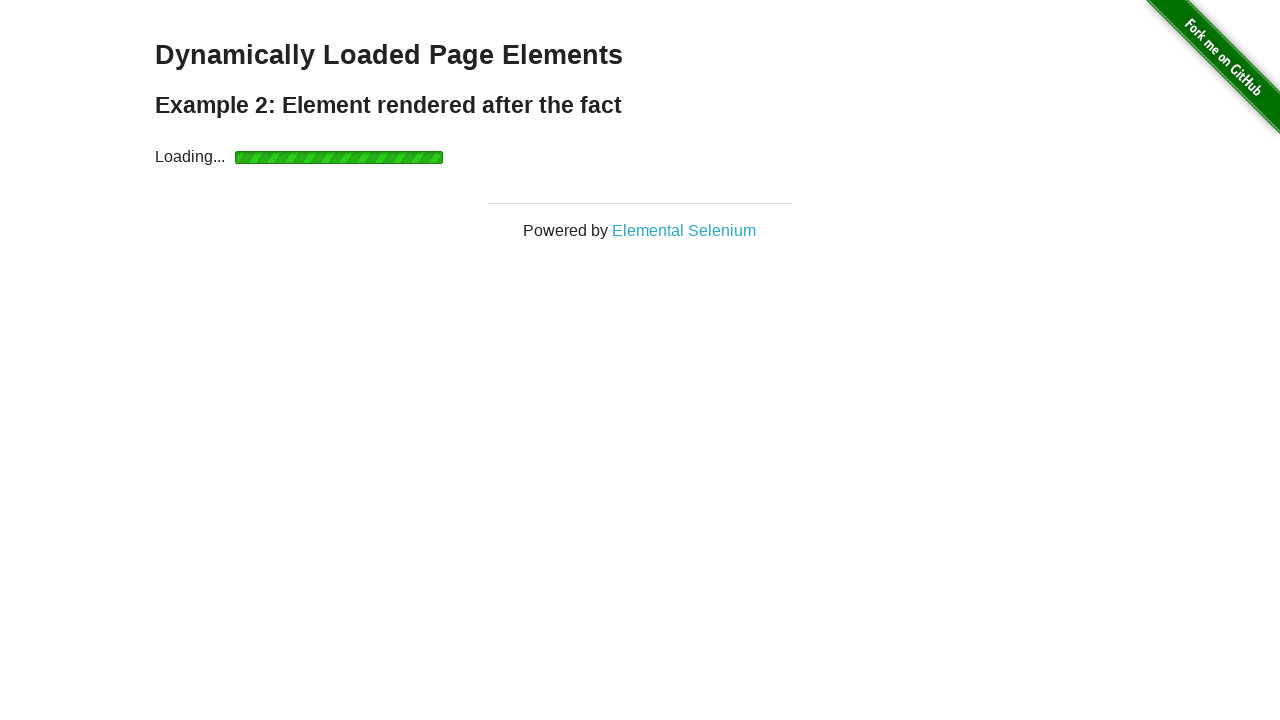

Waited for dynamically loaded content to appear (h4 element in finish div)
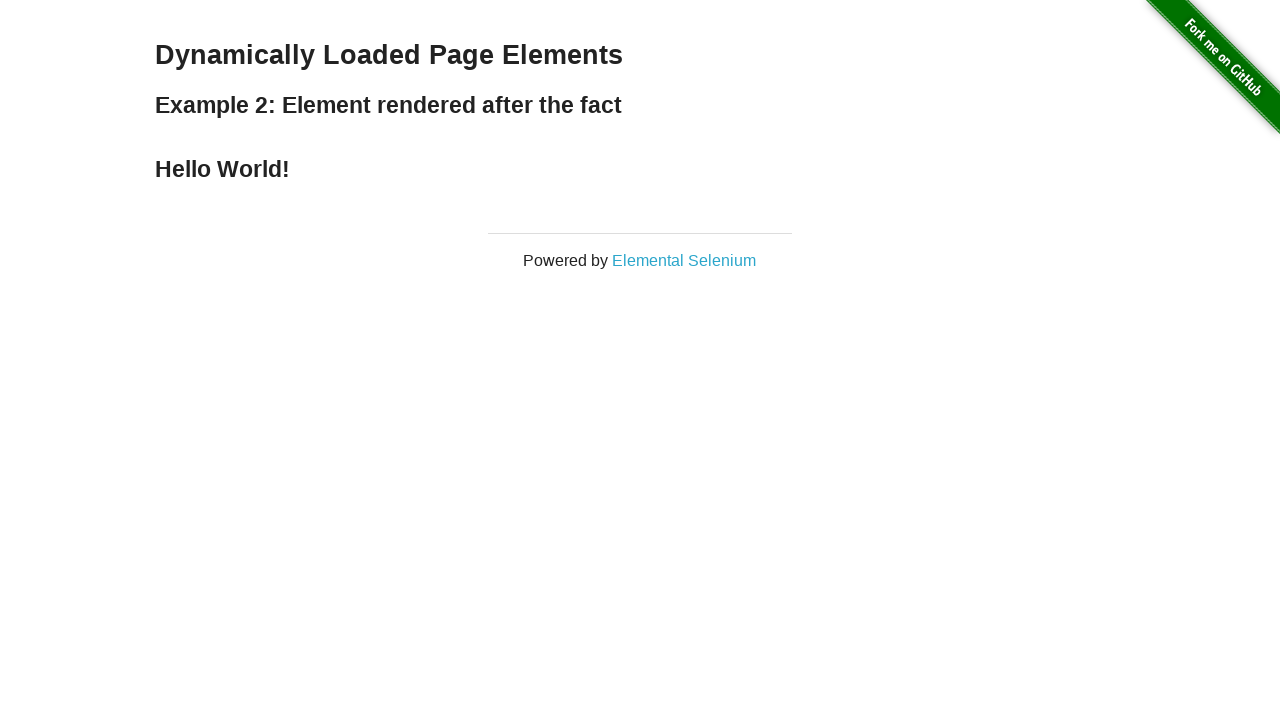

Located the text element in the finish div
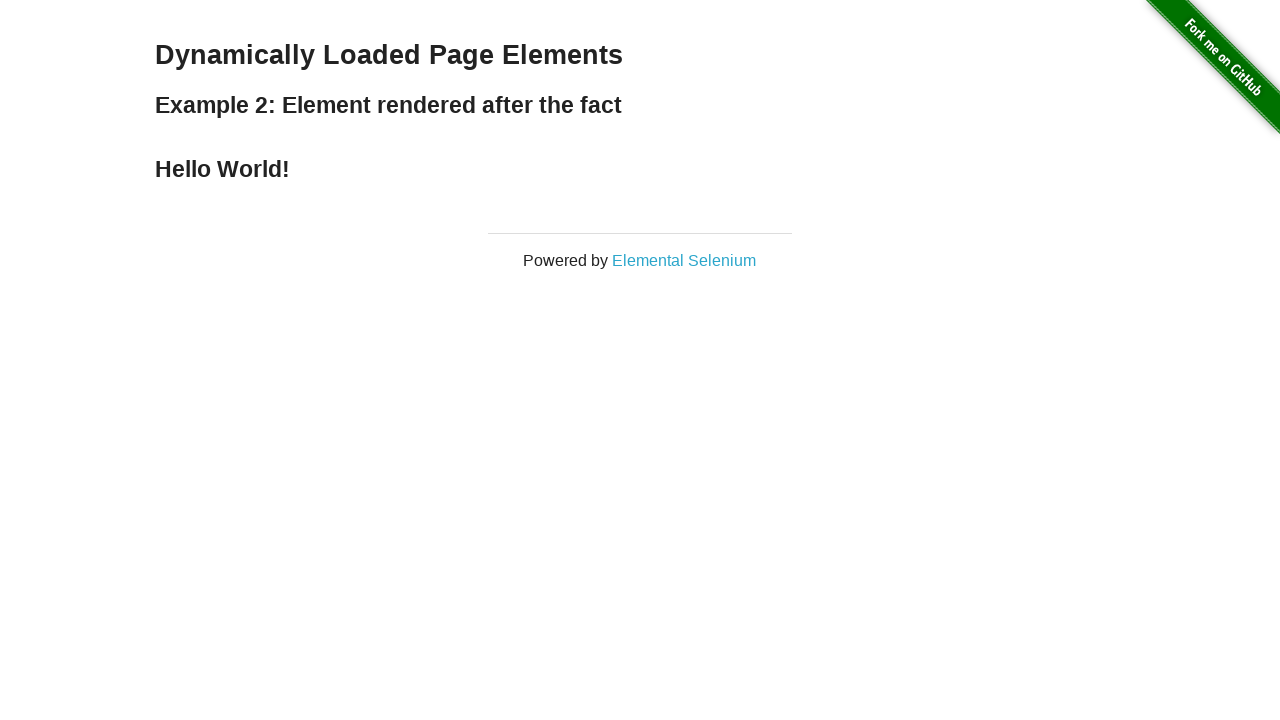

Retrieved and printed the dynamically loaded text content
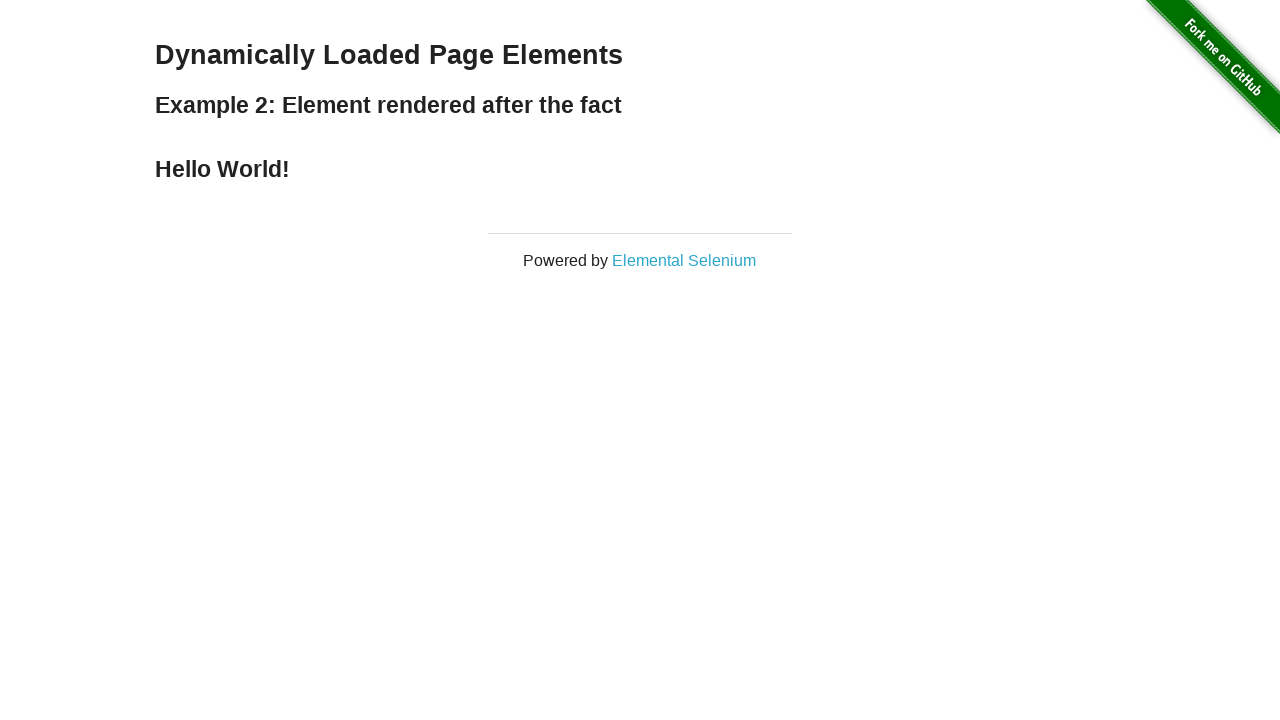

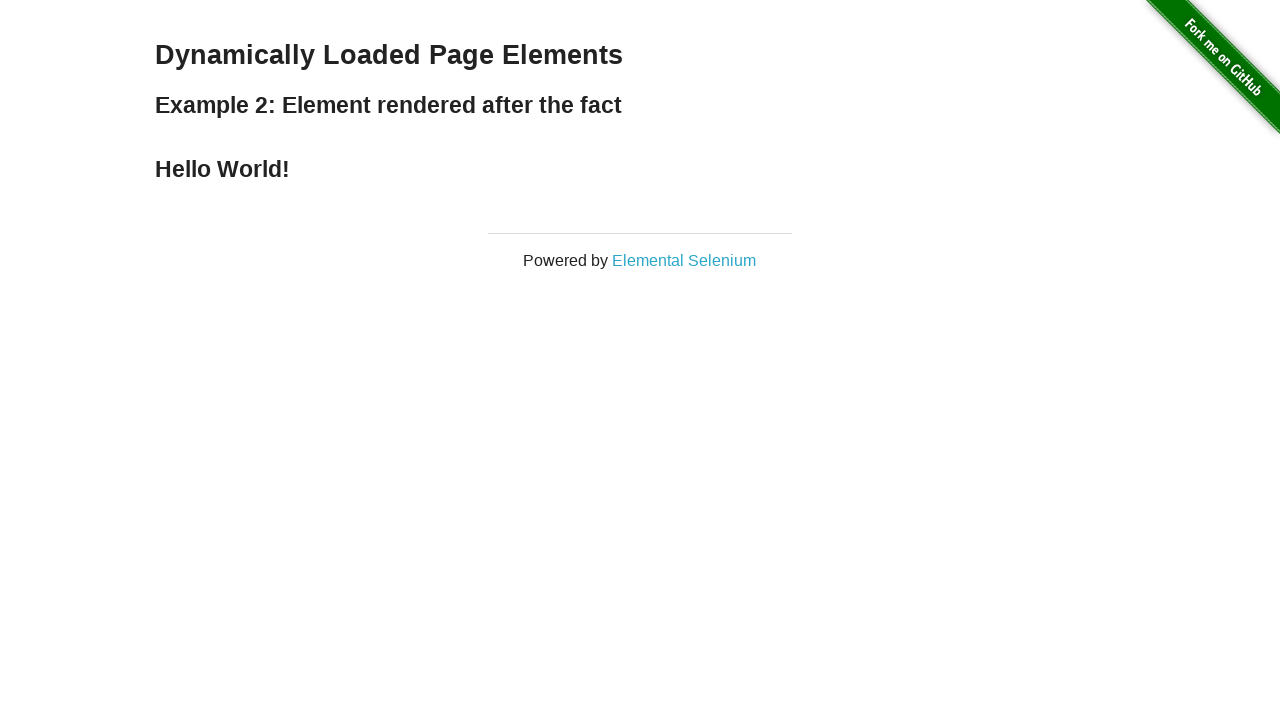